Tests date picker functionality by clicking on a date of birth field and selecting month and year from dropdown menus

Starting URL: https://www.dummyticket.com/dummy-ticket-for-visa-application/

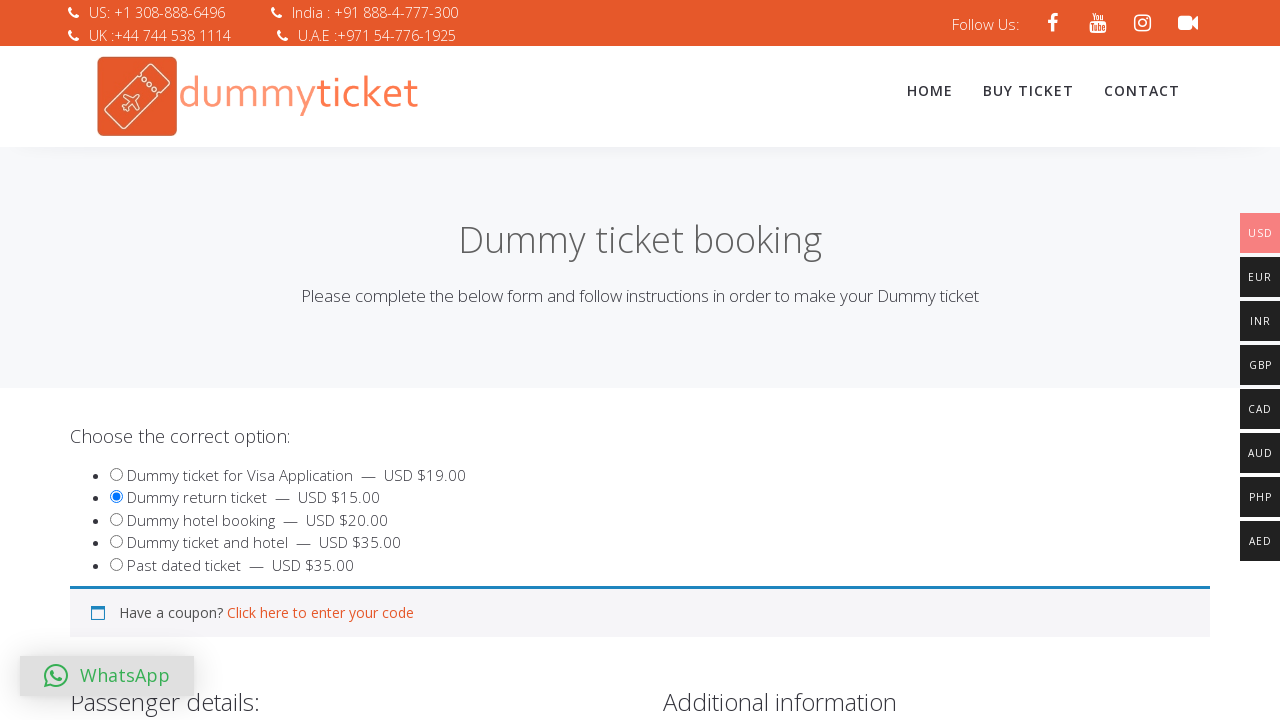

Clicked on date of birth field to open date picker at (344, 360) on input#dob
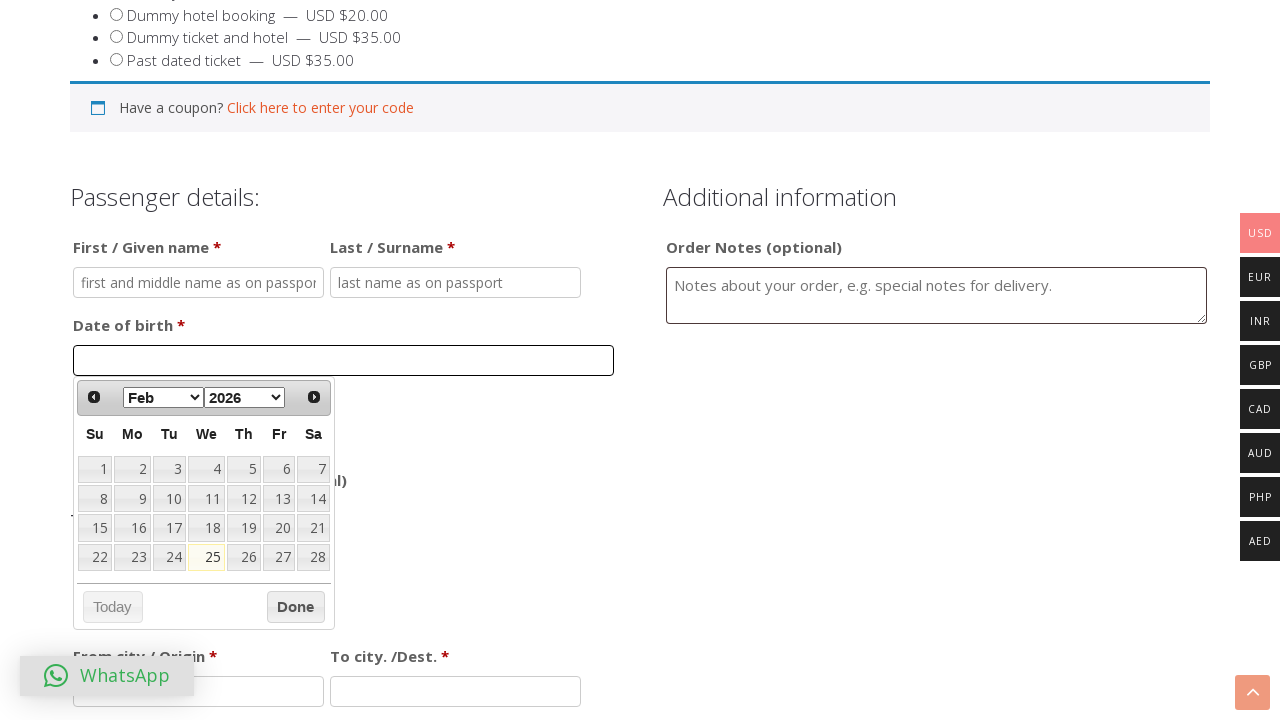

Selected June from month dropdown on select.ui-datepicker-month
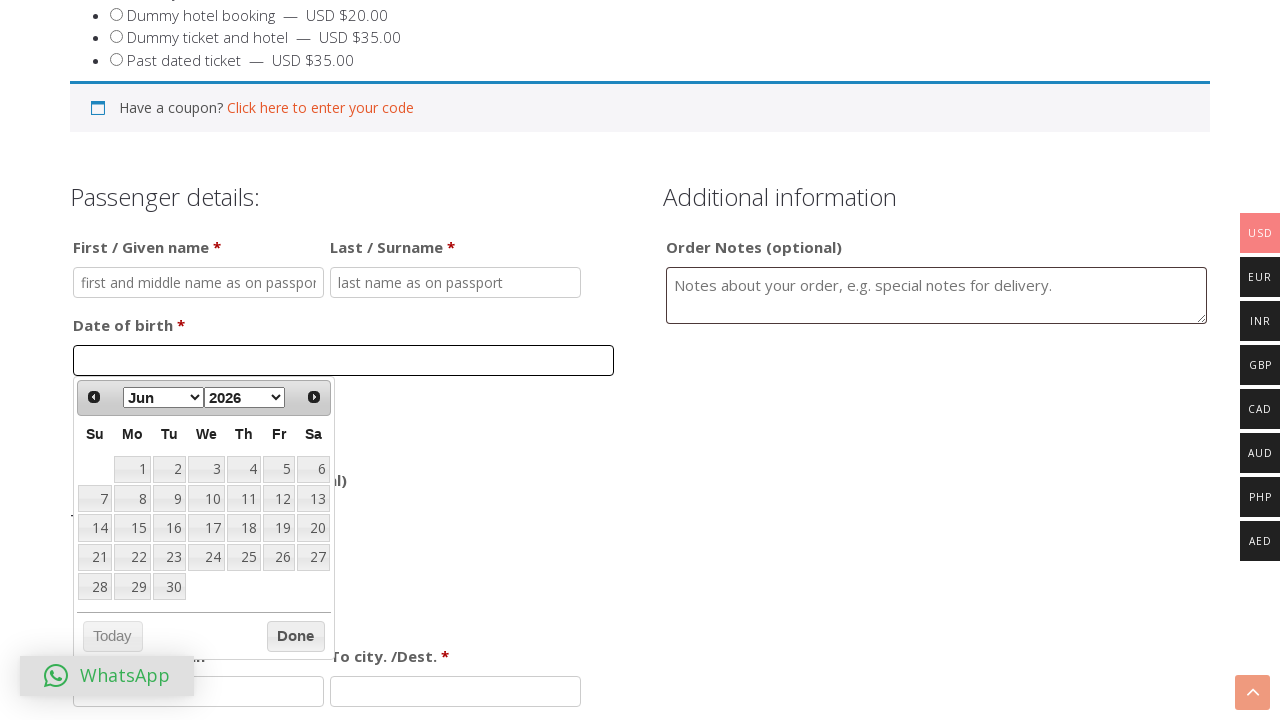

Selected 2020 from year dropdown on div.ui-datepicker-title select >> nth=1
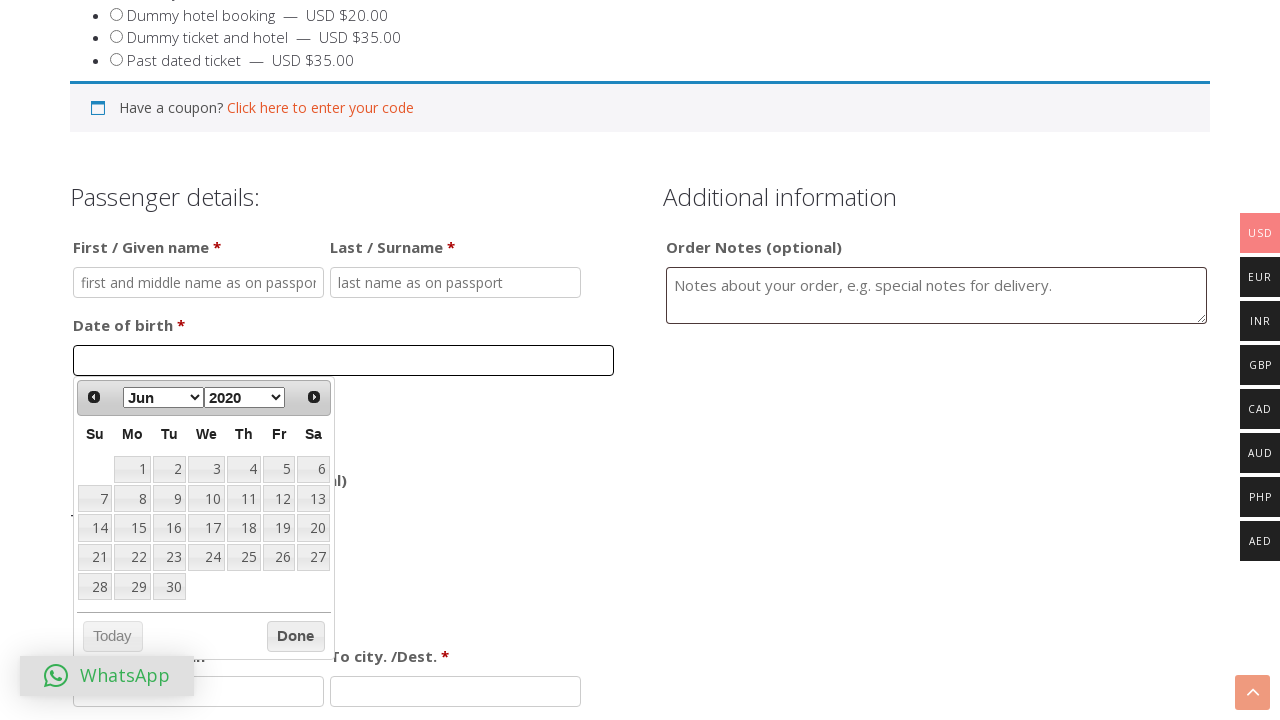

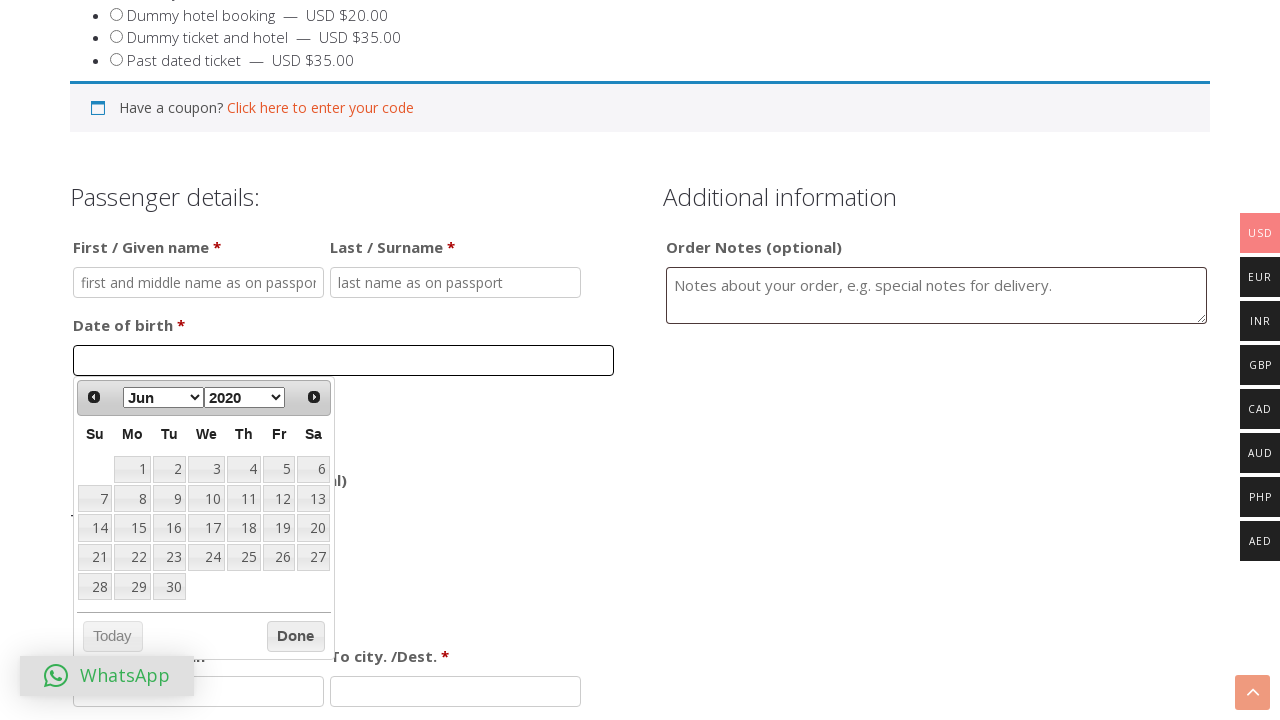